Tests selecting "Green" from the old style HTML select menu

Starting URL: https://demoqa.com/select-menu

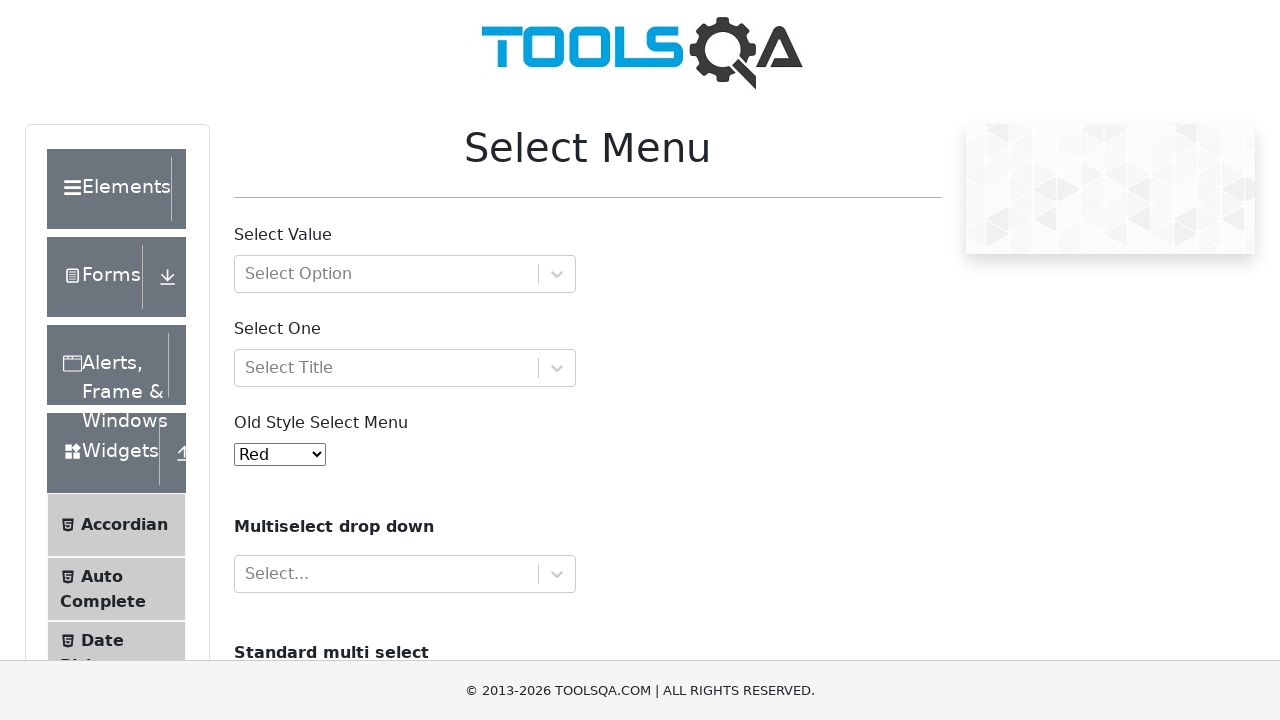

Navigated to select menu demo page
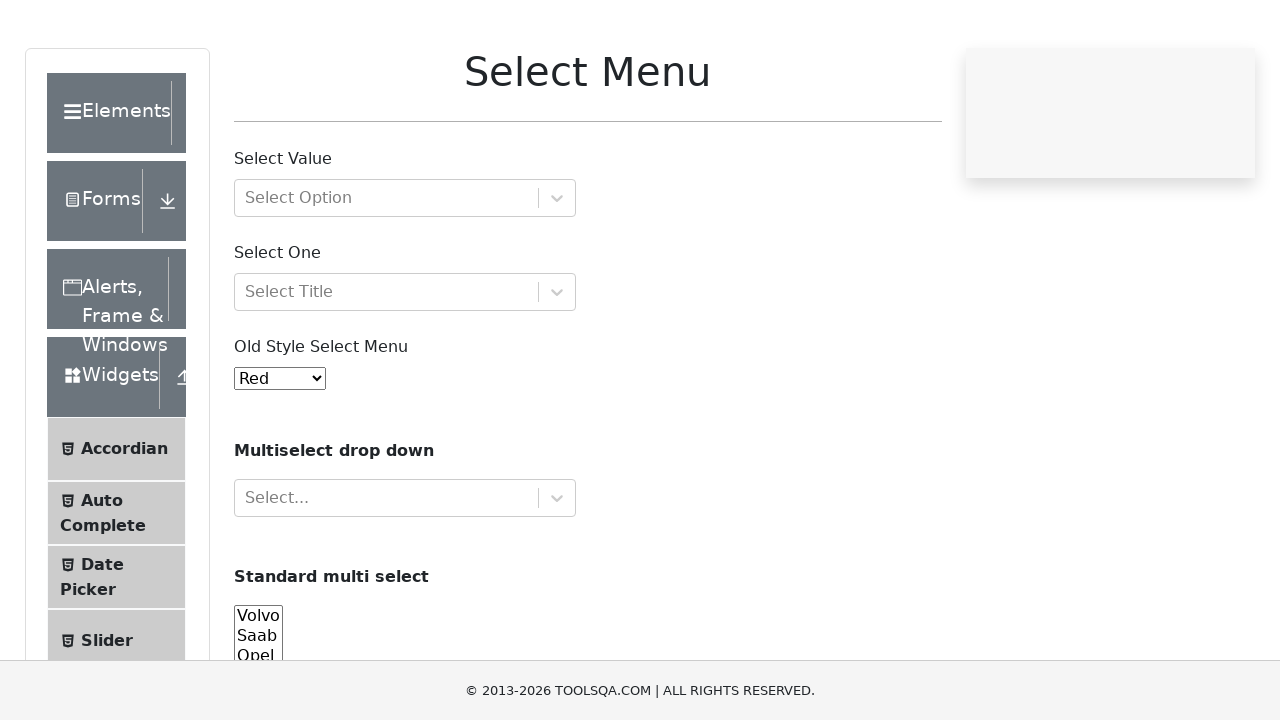

Selected 'Green' from the old style HTML select menu on #oldSelectMenu
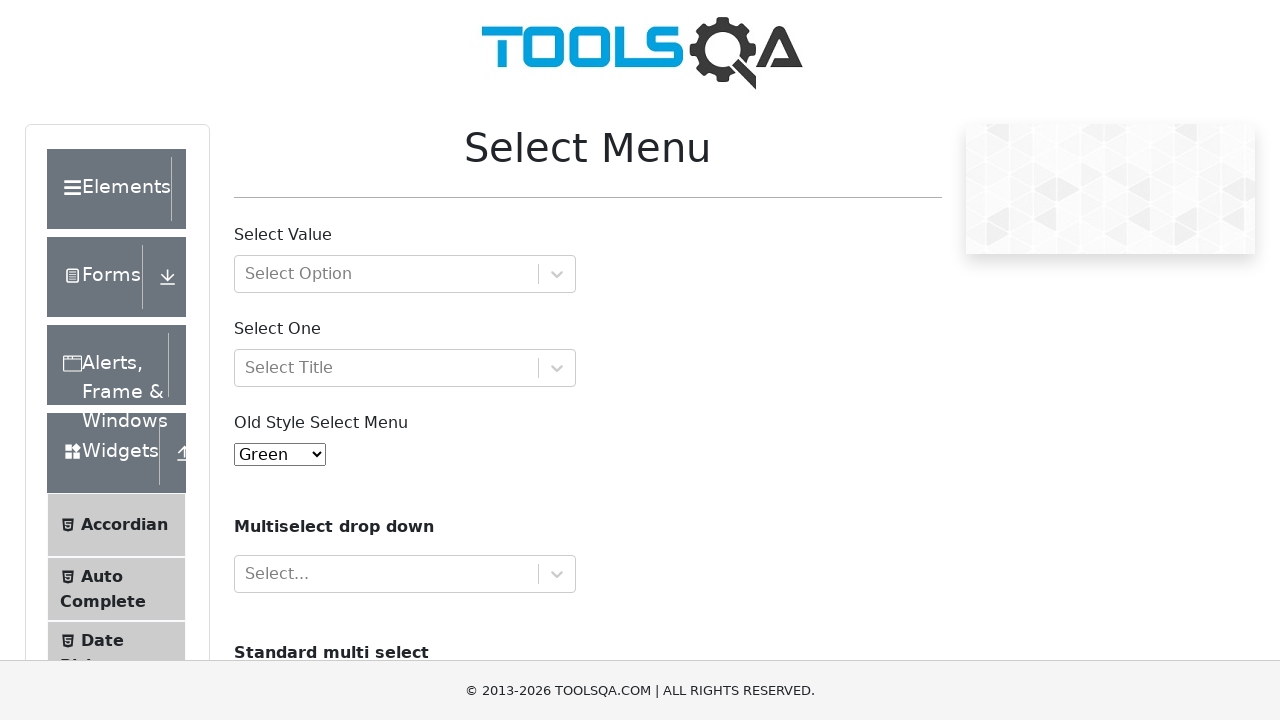

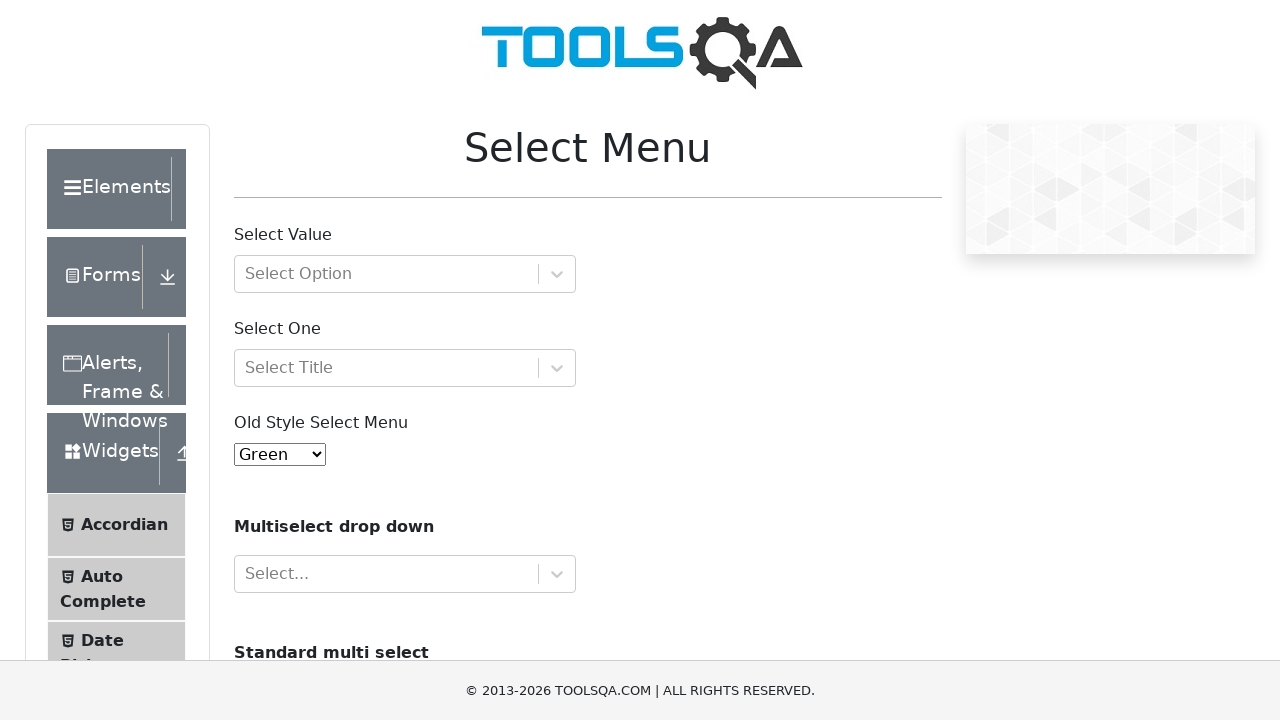